Tests the Disappearing Elements link by clicking it and verifying the page loads with expected content

Starting URL: https://the-internet.herokuapp.com/

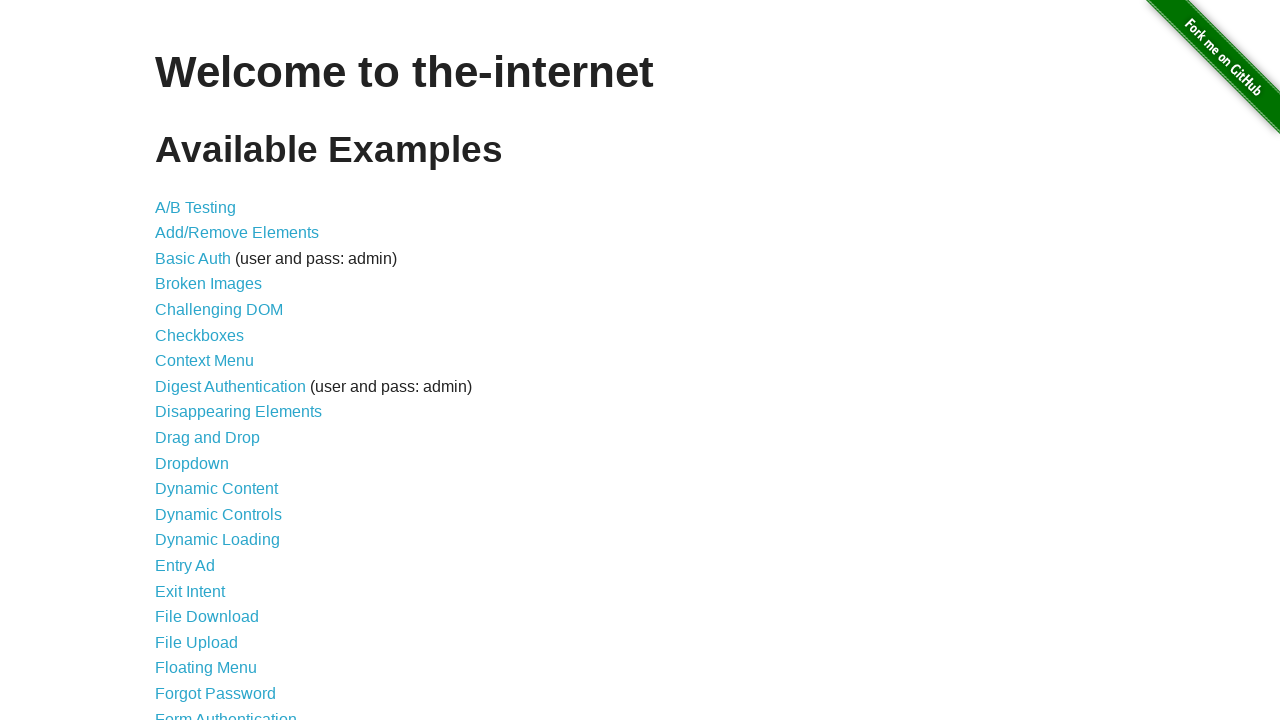

Clicked the Disappearing Elements link at (238, 412) on a >> internal:has-text="Disappearing Elements"i
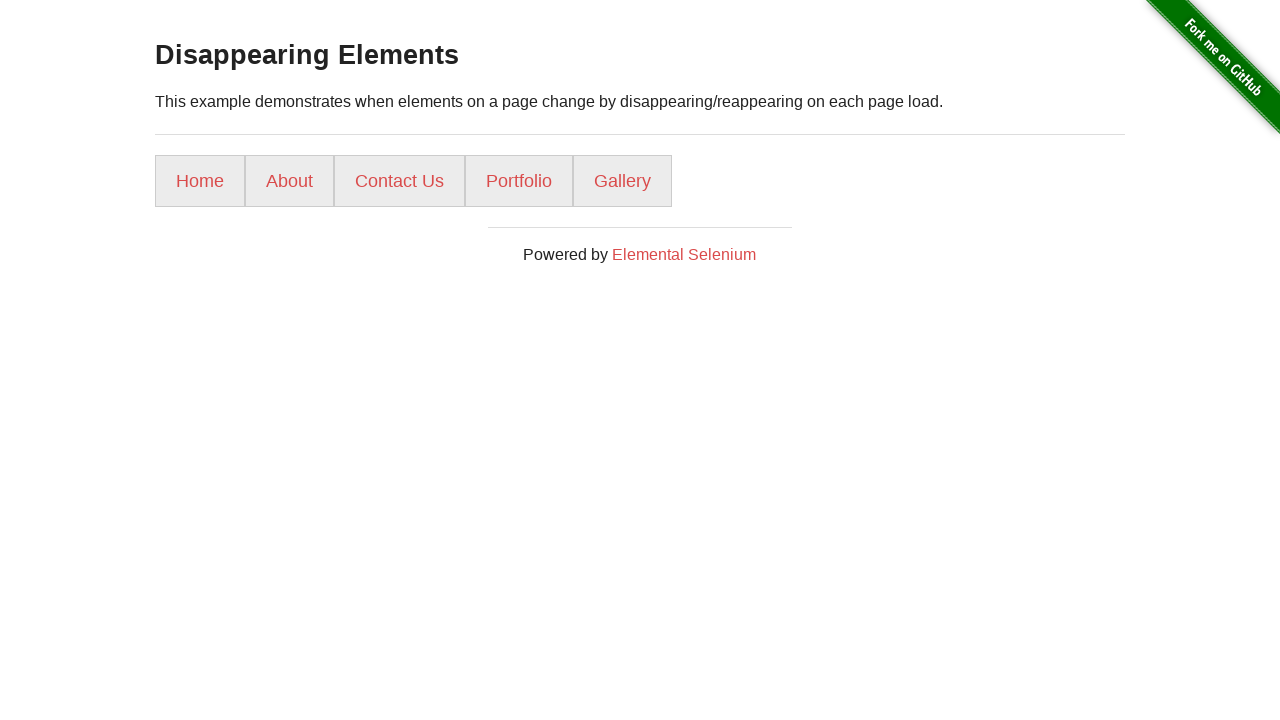

Waited for page to load with networkidle state
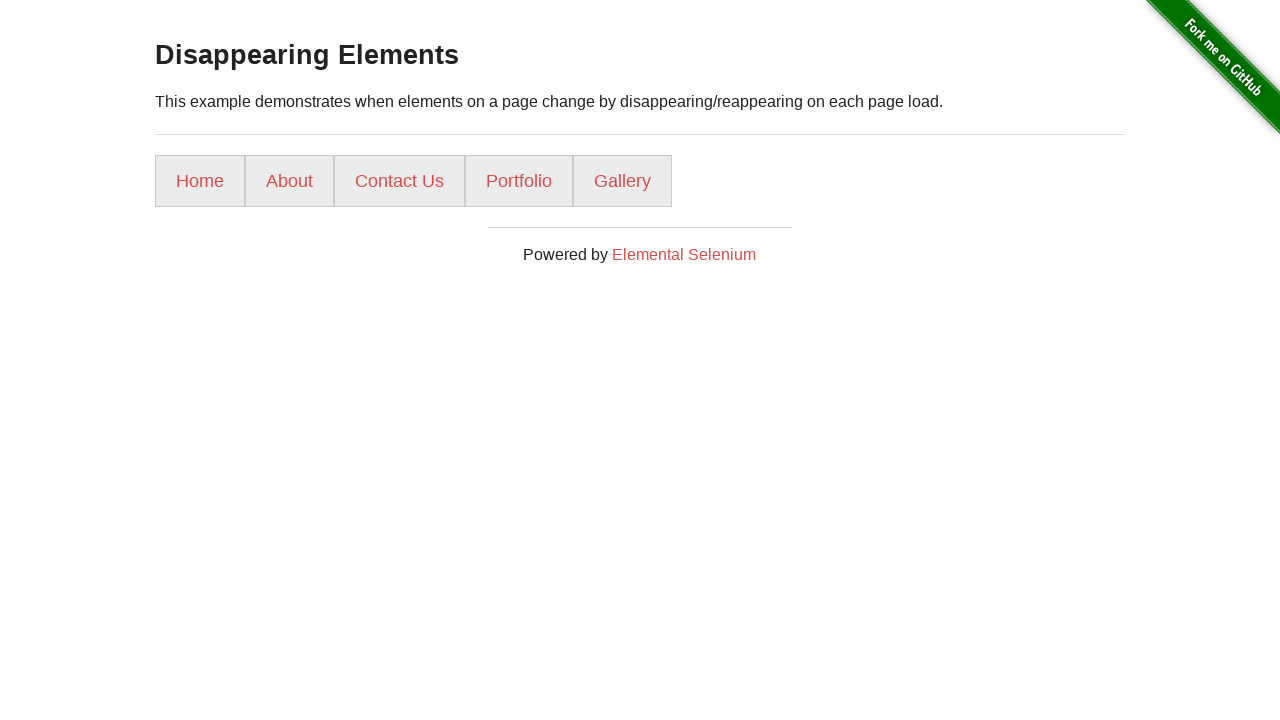

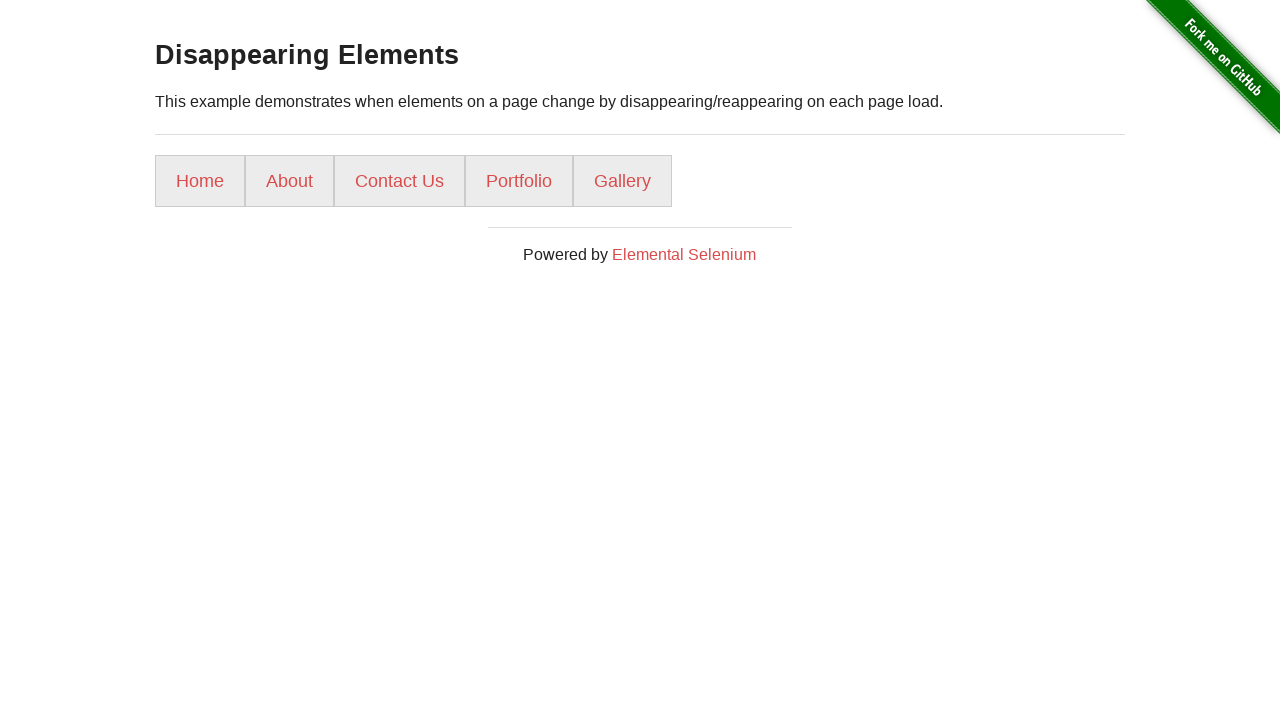